Tests keyboard key press functionality by sending a space key to an input element and verifying the result text displays the correct key pressed.

Starting URL: http://the-internet.herokuapp.com/key_presses

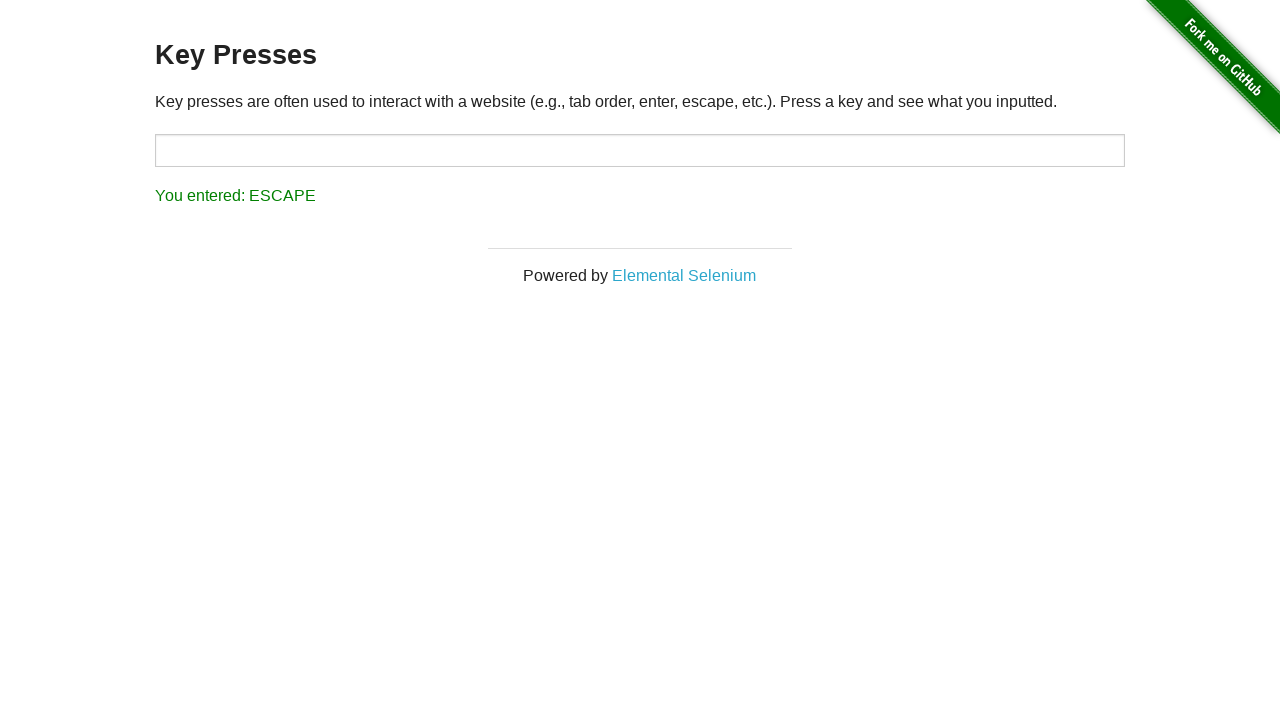

Pressed Space key on target input element on #target
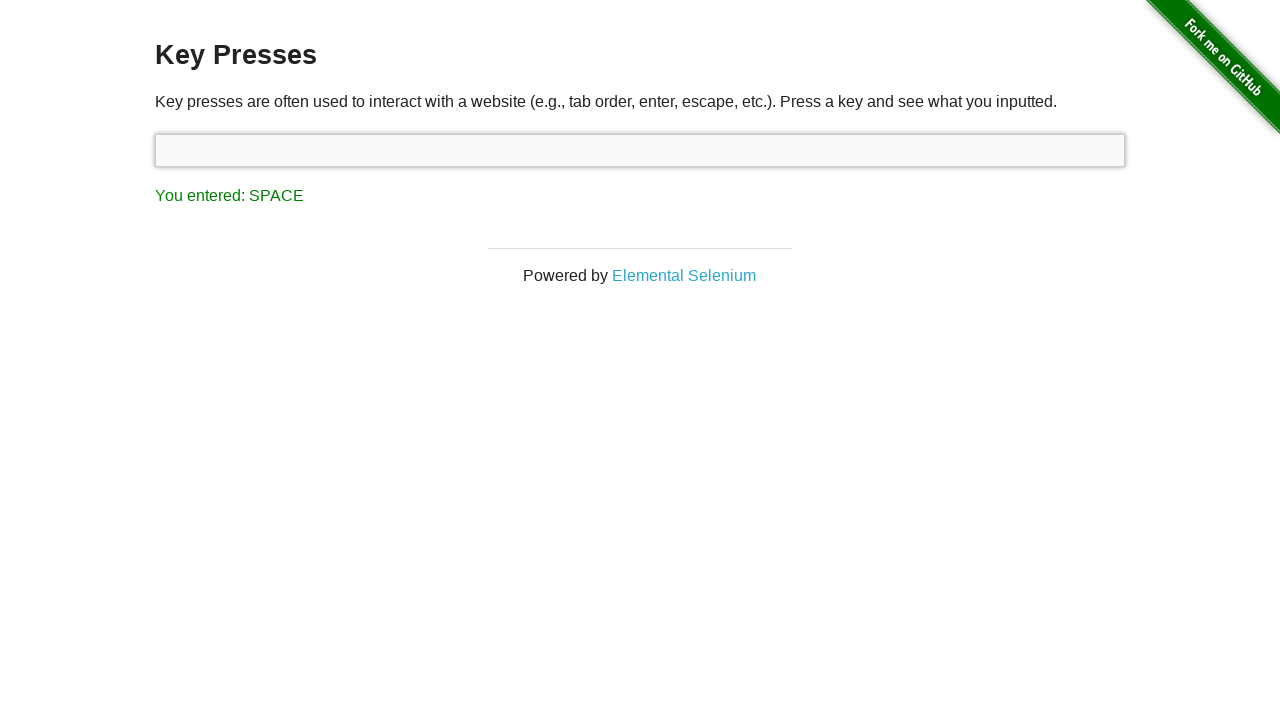

Waited for result element to load
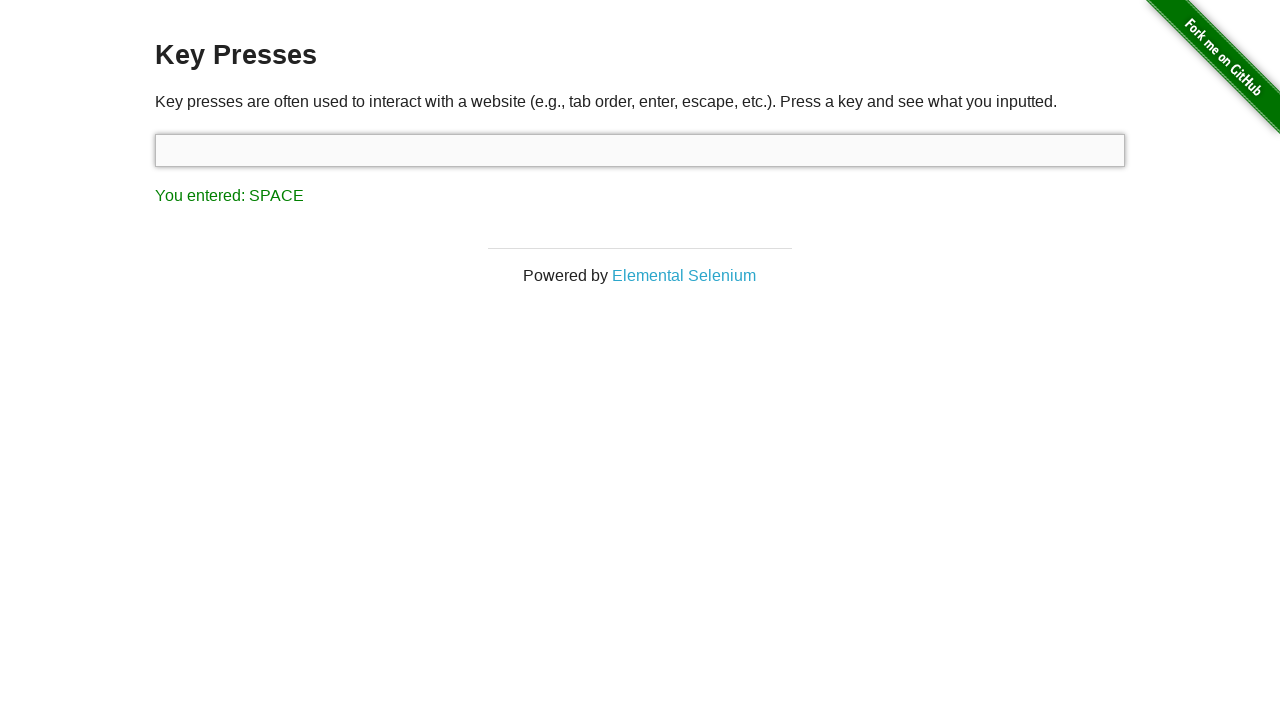

Retrieved result text content
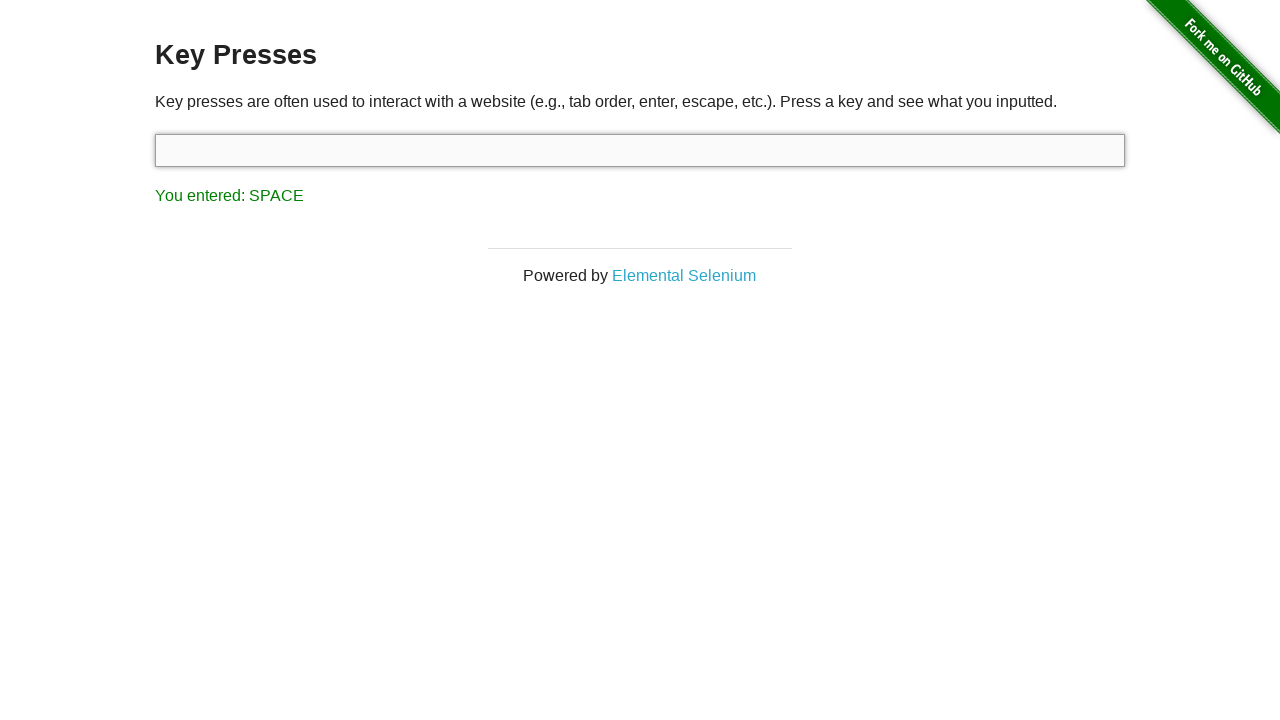

Verified result text shows 'You entered: SPACE'
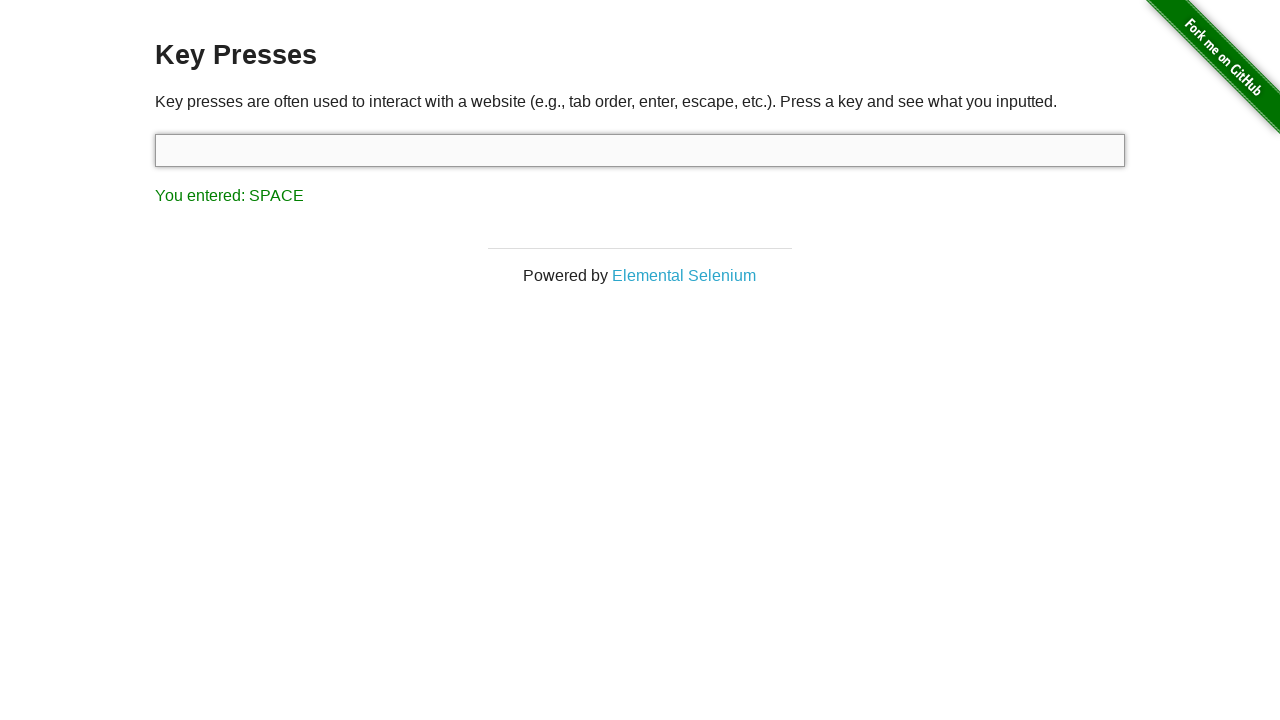

Pressed Tab key using keyboard
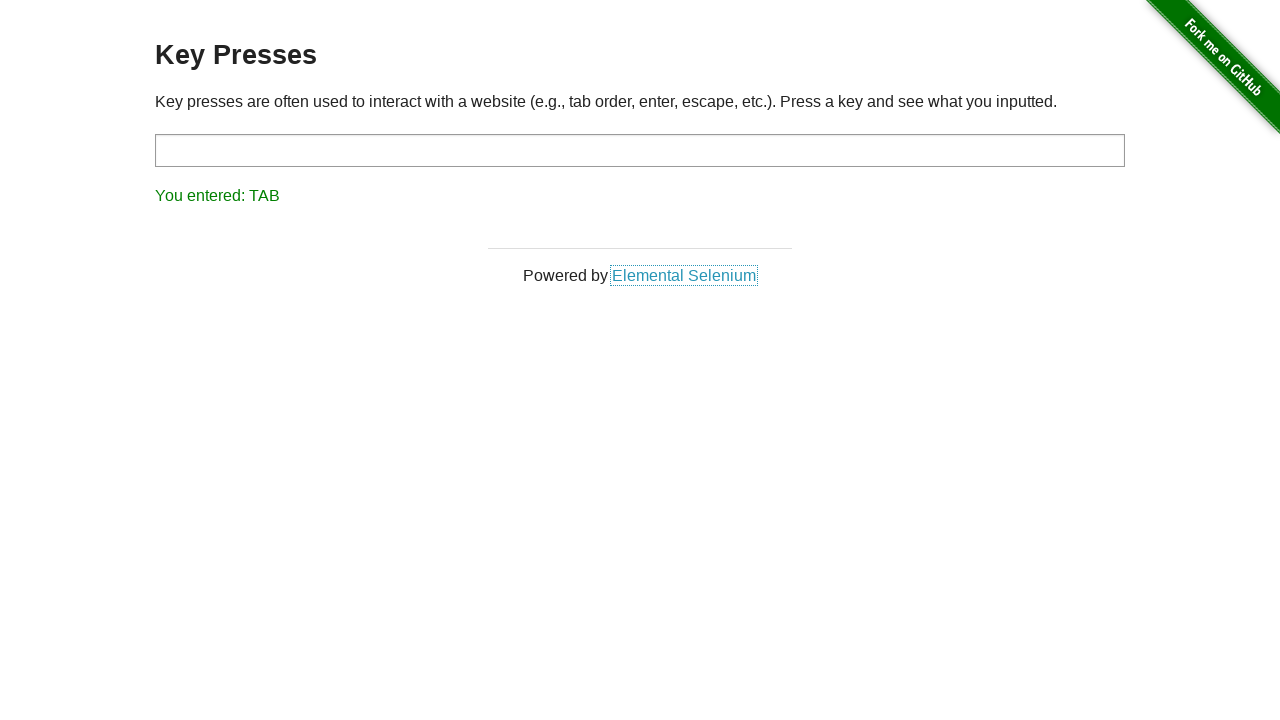

Retrieved updated result text content
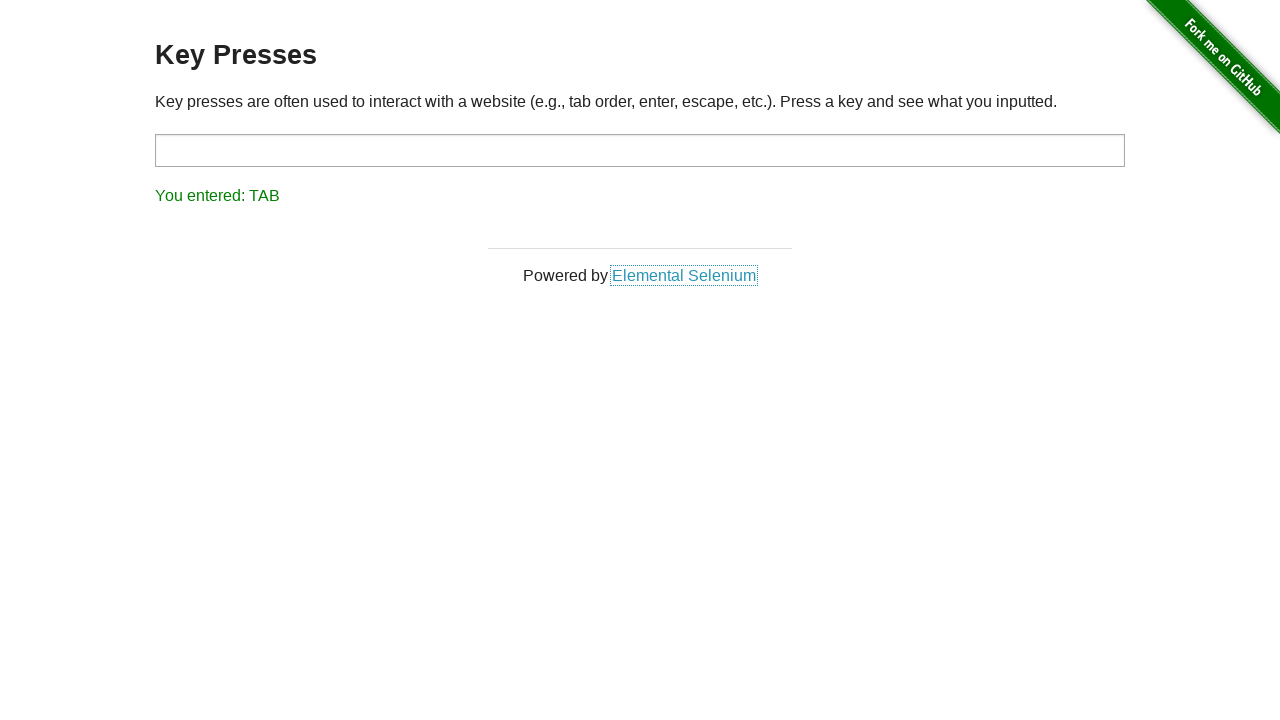

Verified result text shows 'You entered: TAB'
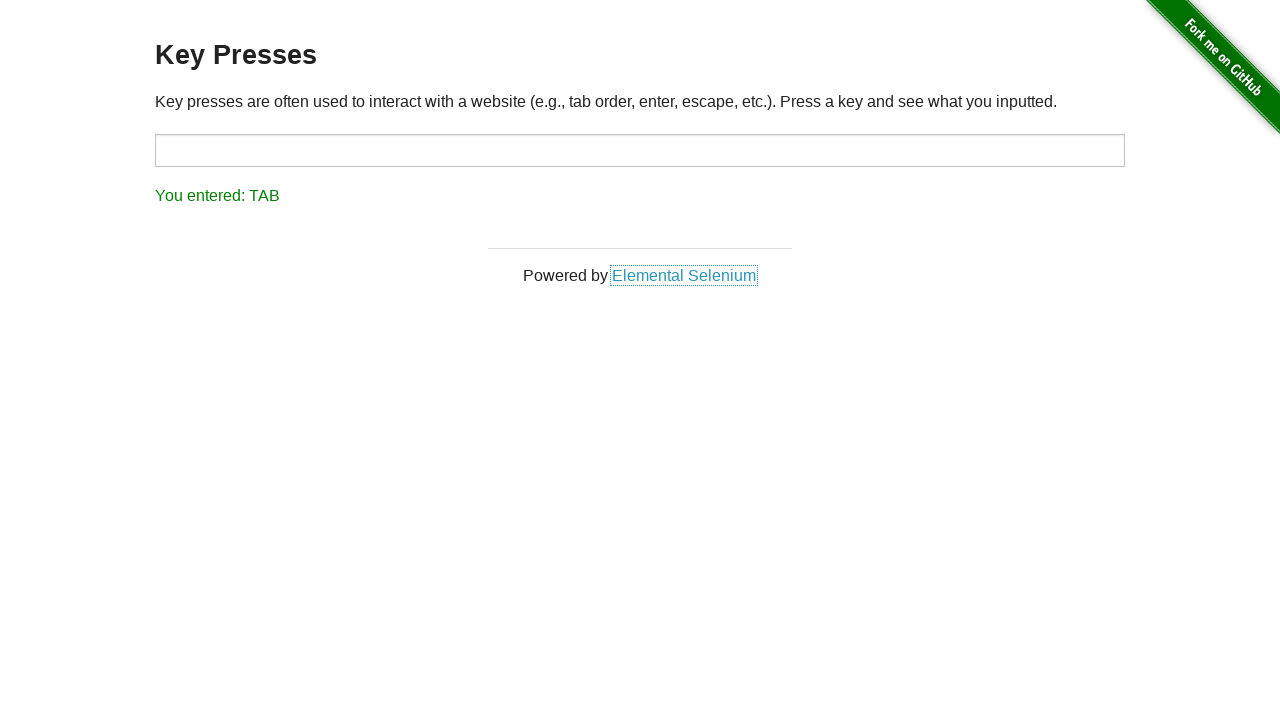

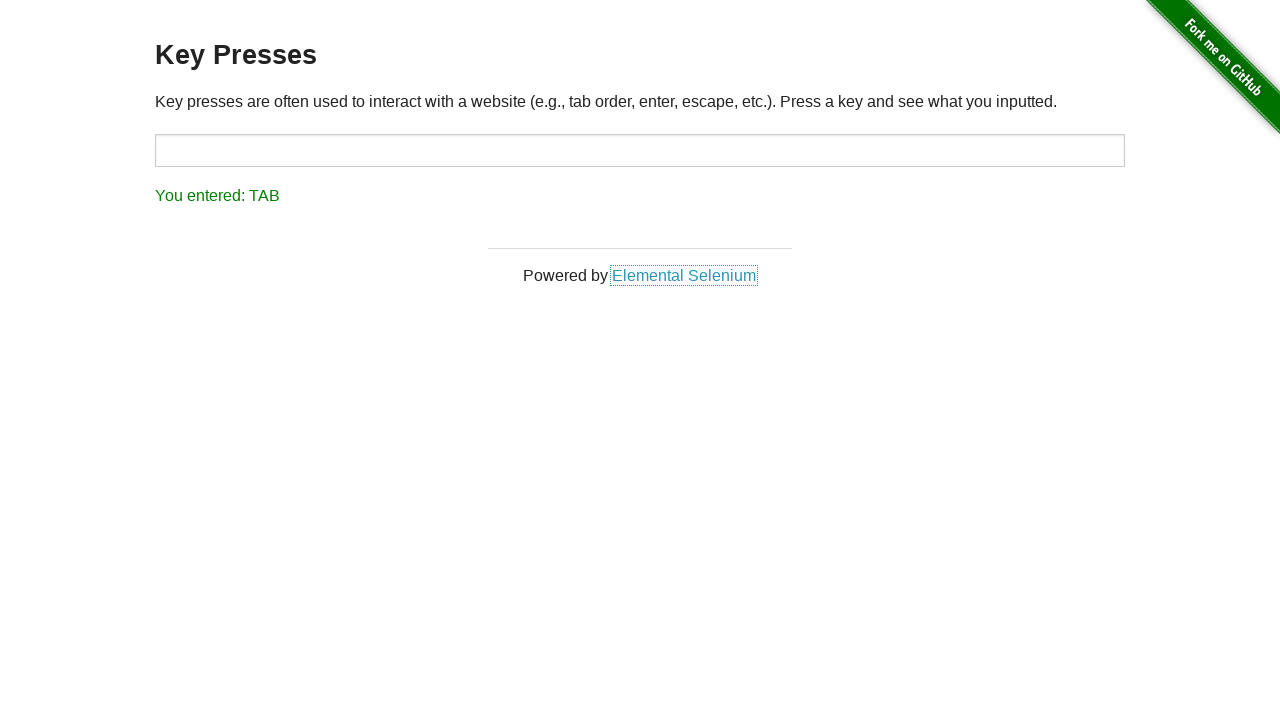